Navigates to demoblaze homepage and verifies that links and product elements are present on the page

Starting URL: https://demoblaze.com/index.html

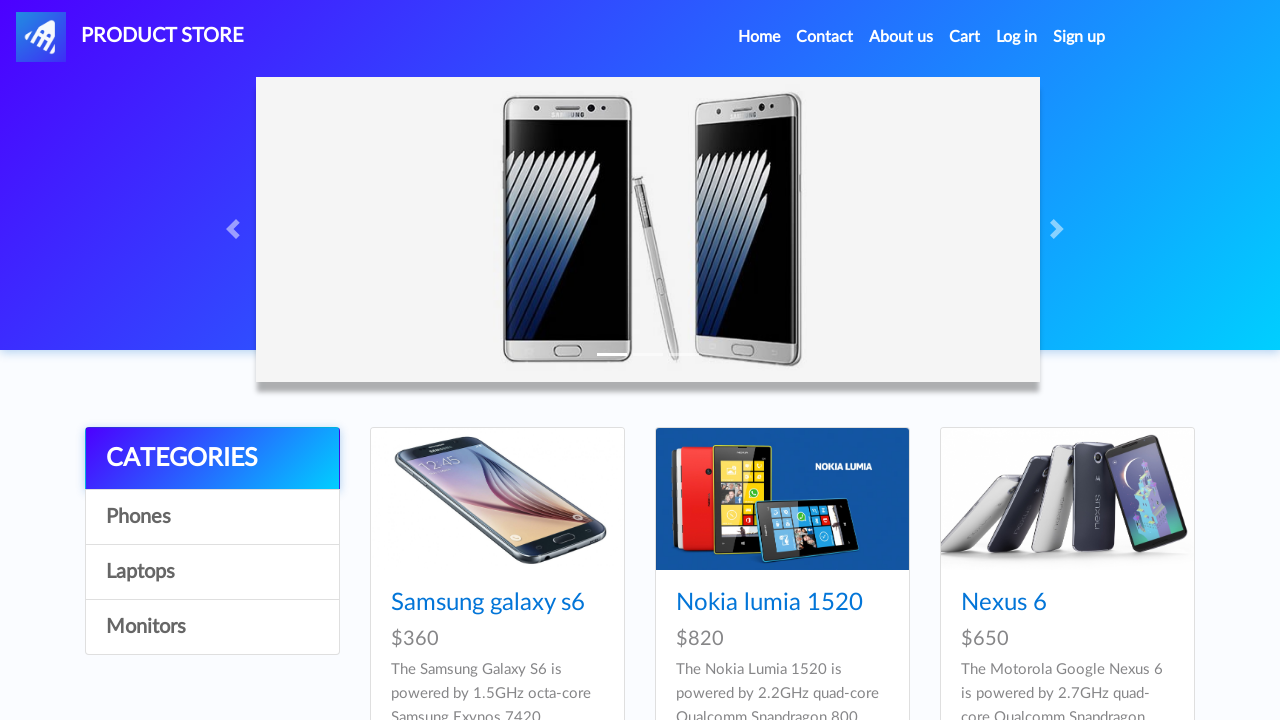

Waited for links to be present on the page
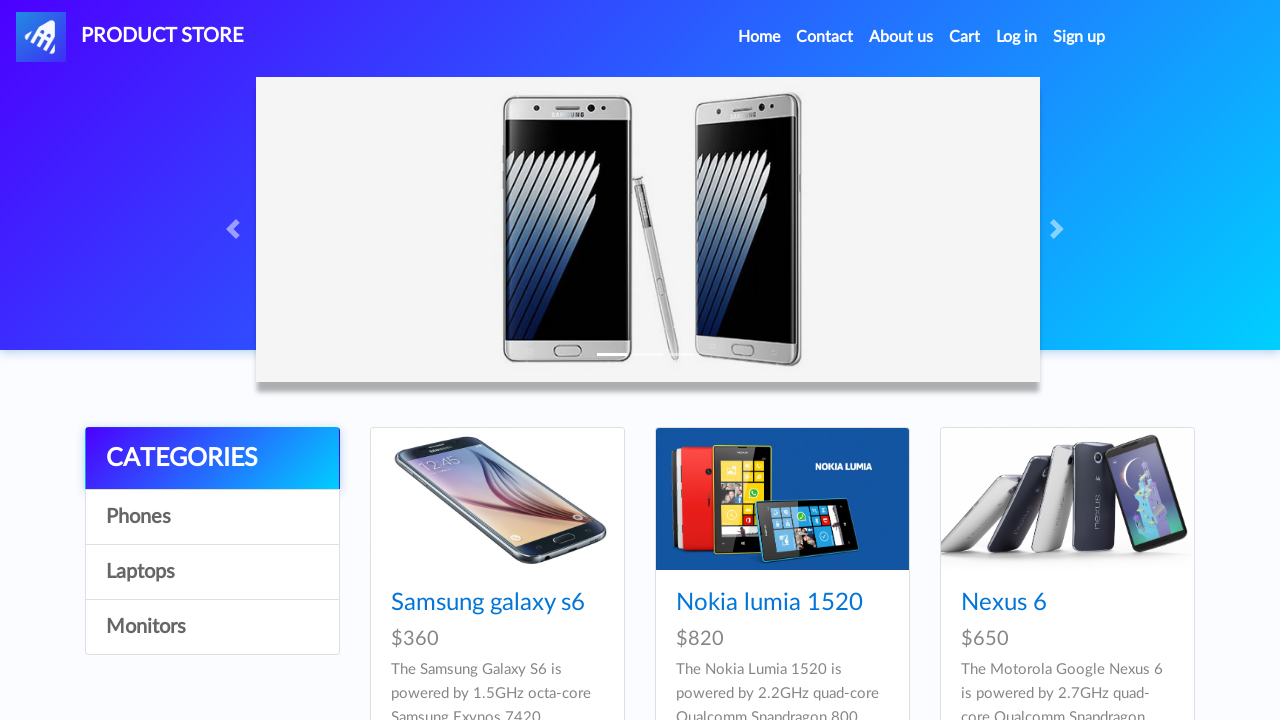

Waited for product names to be visible in the catalog
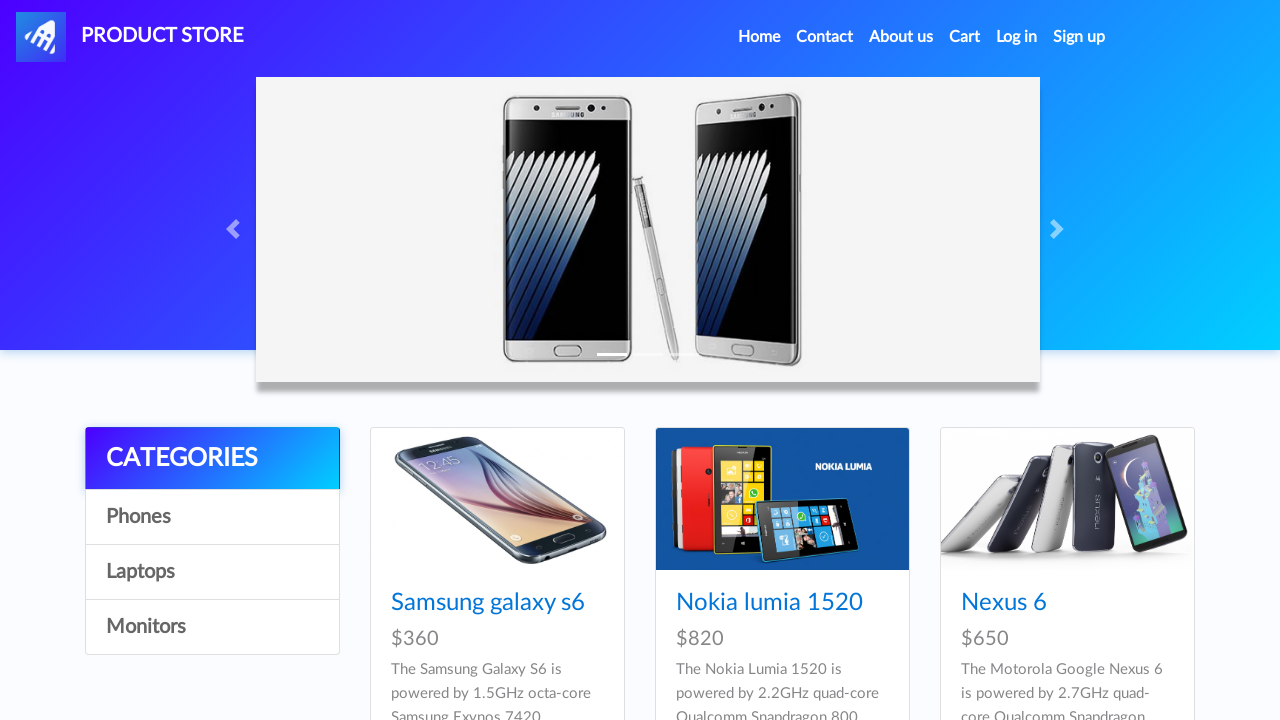

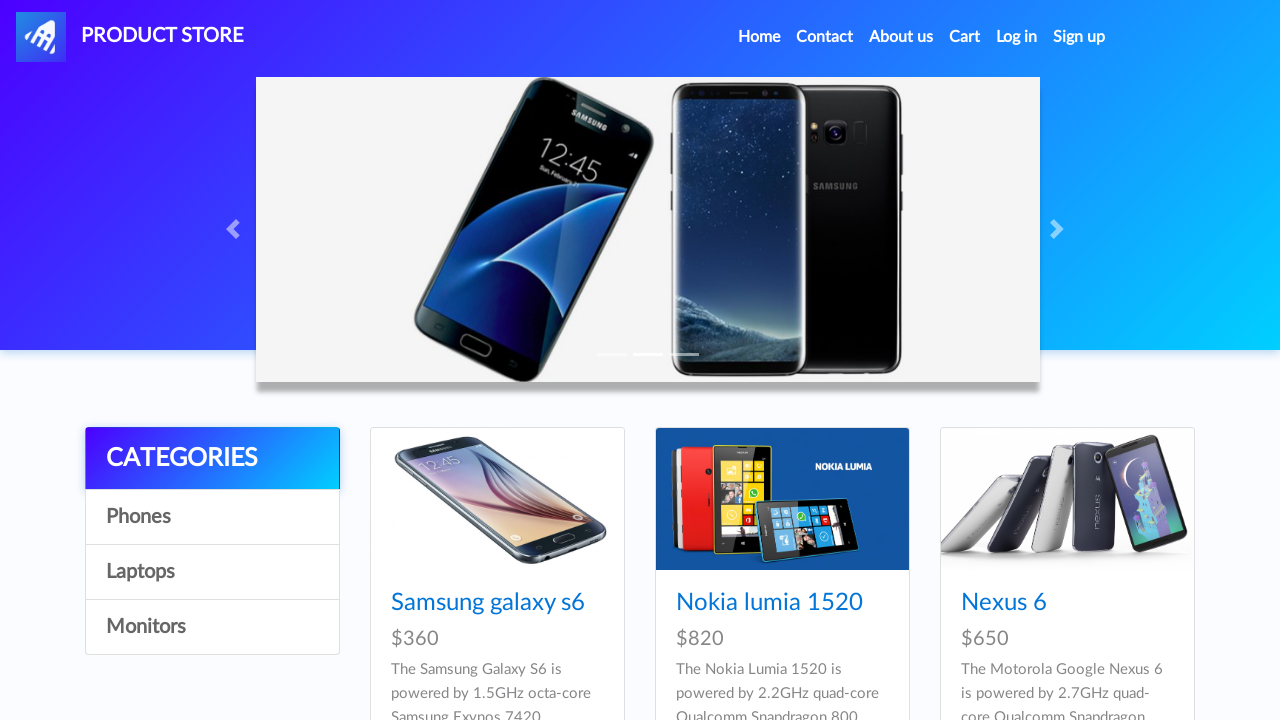